Navigates to the DuckDuckGo homepage and verifies the page loads successfully

Starting URL: https://duckduckgo.com/

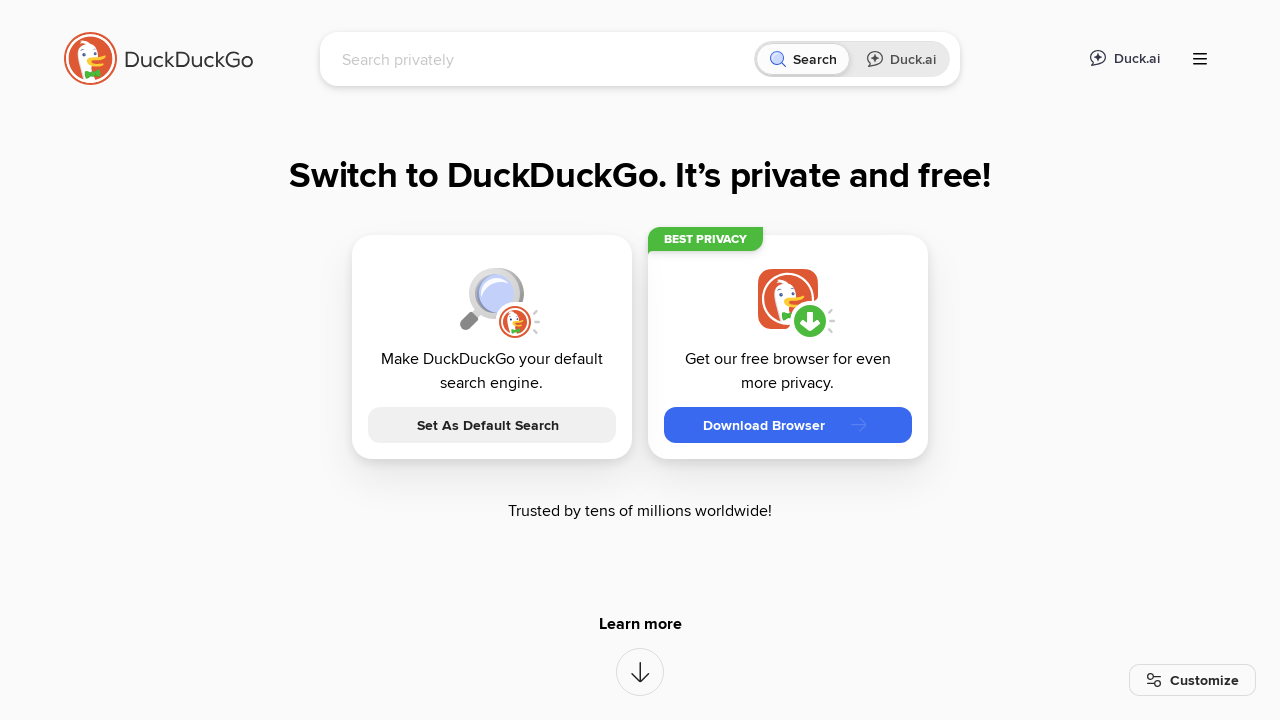

DuckDuckGo homepage loaded successfully - search input field is visible
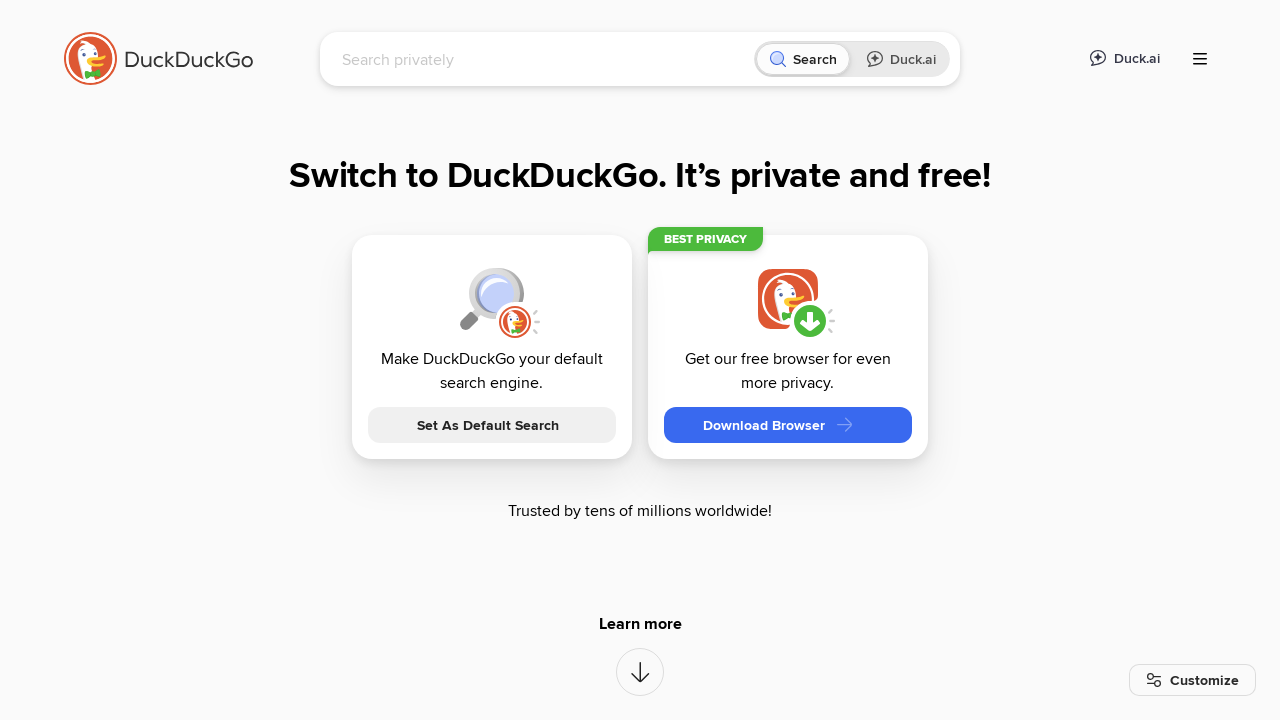

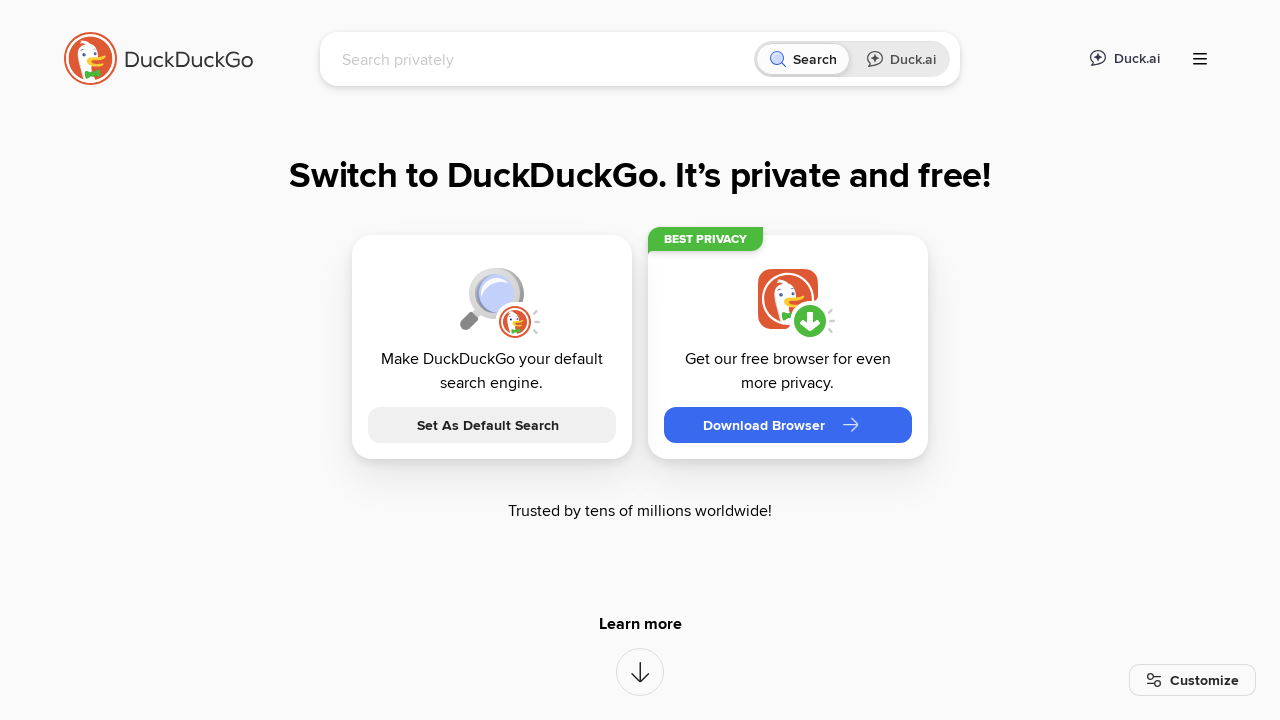